Tests drag and drop functionality within an iframe by dragging an element from source to destination

Starting URL: https://jqueryui.com/droppable/

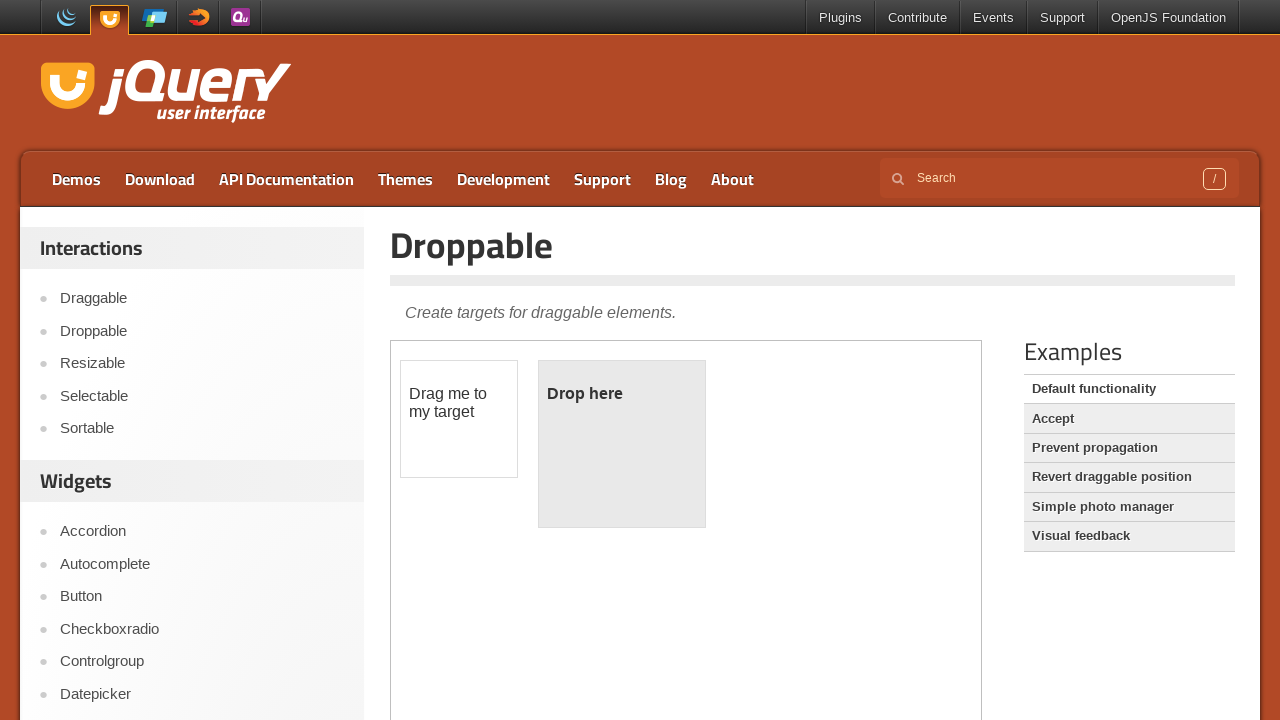

Located iframe containing the droppable demo
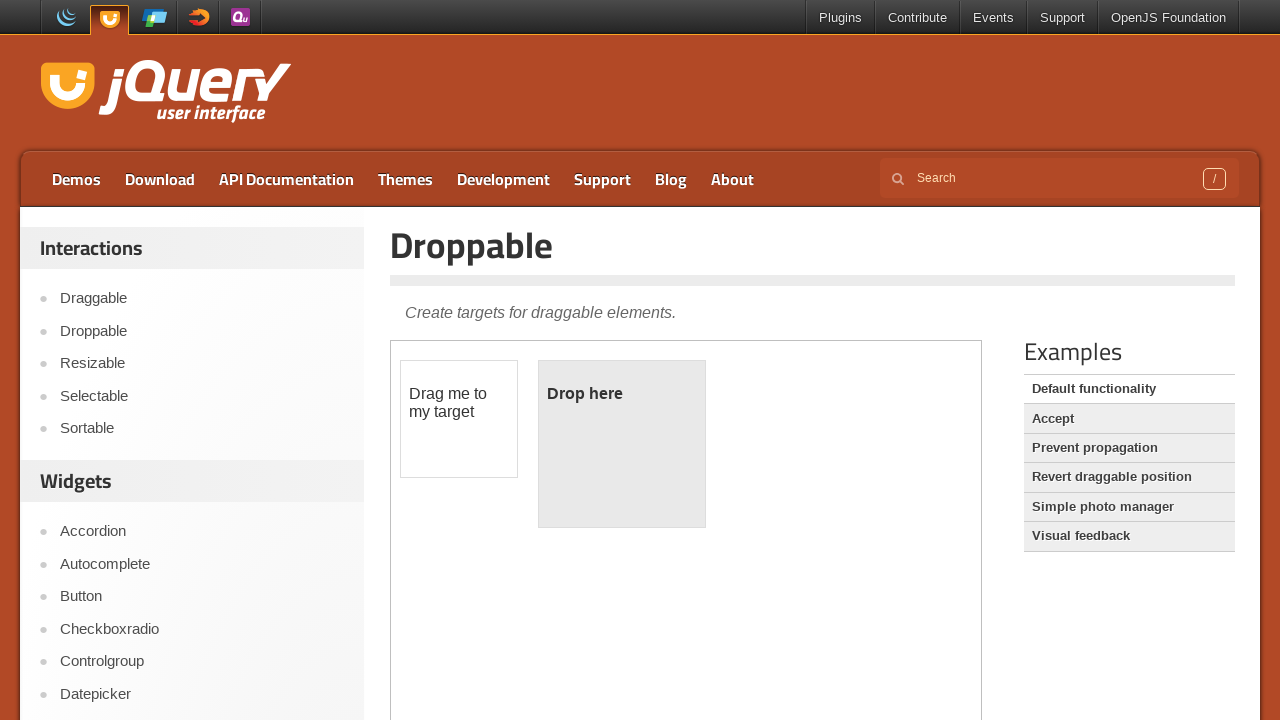

Located draggable element within iframe
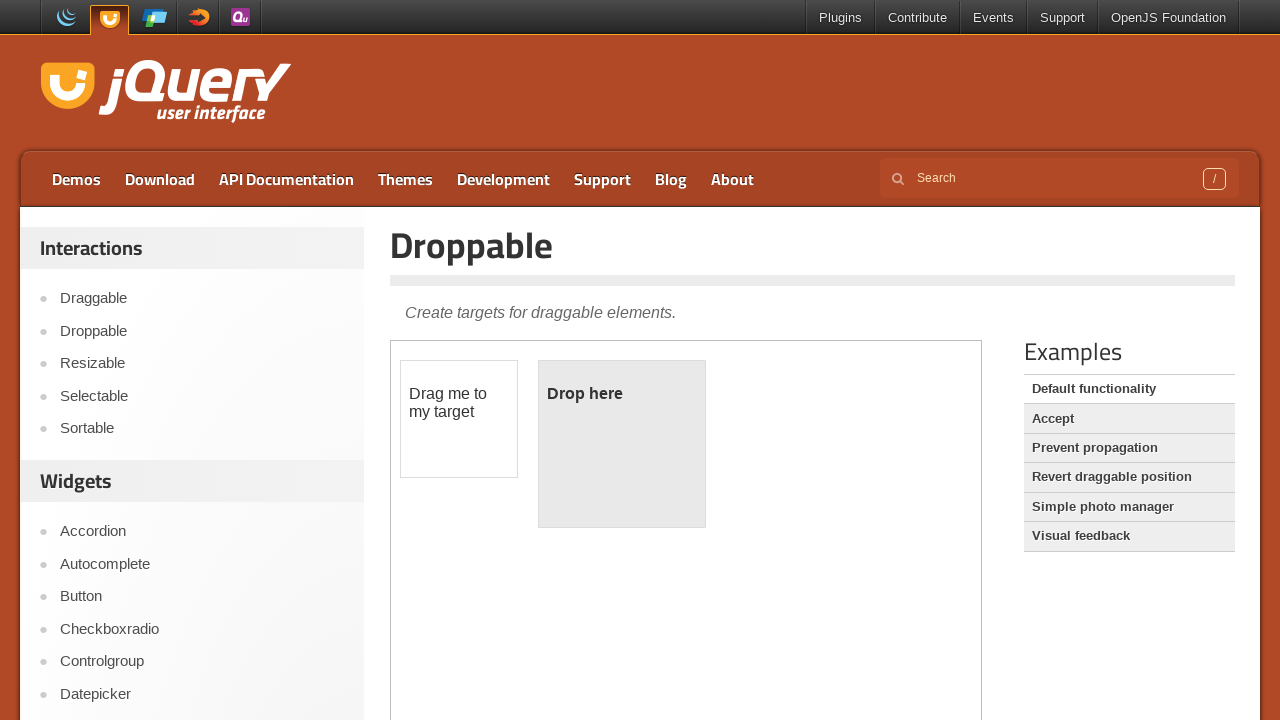

Located droppable destination element within iframe
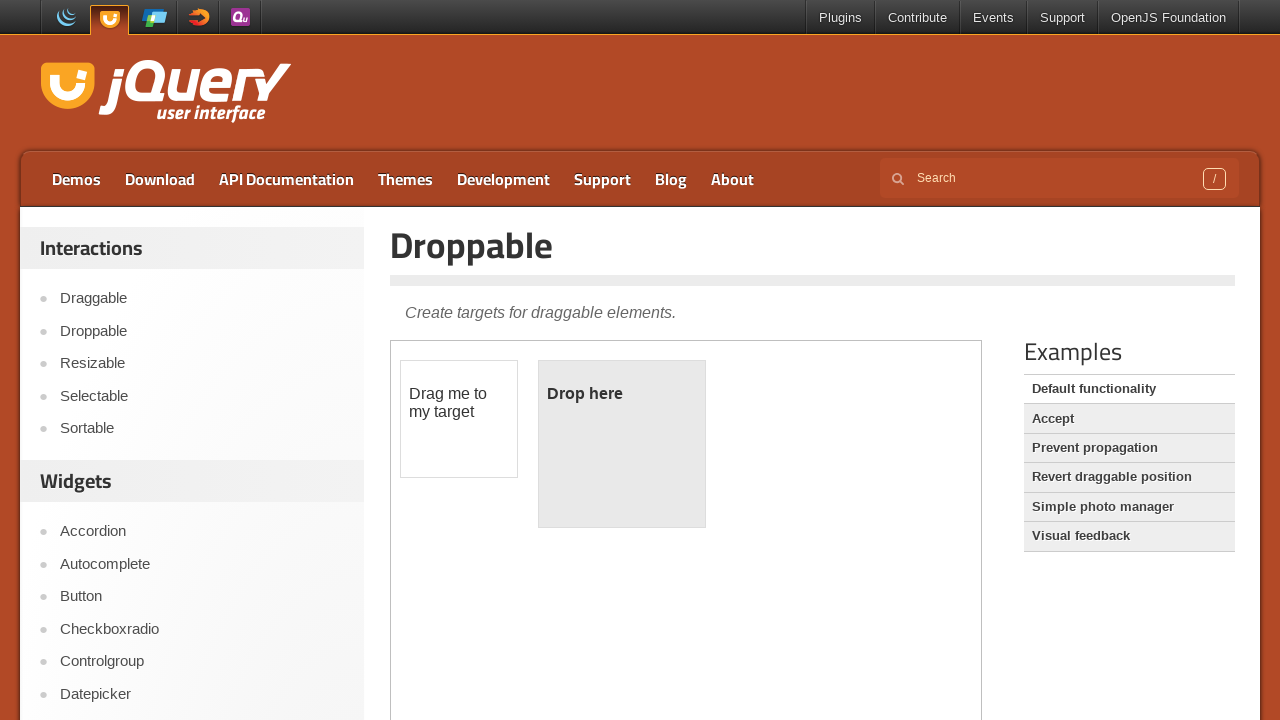

Dragged element from source to destination successfully at (622, 444)
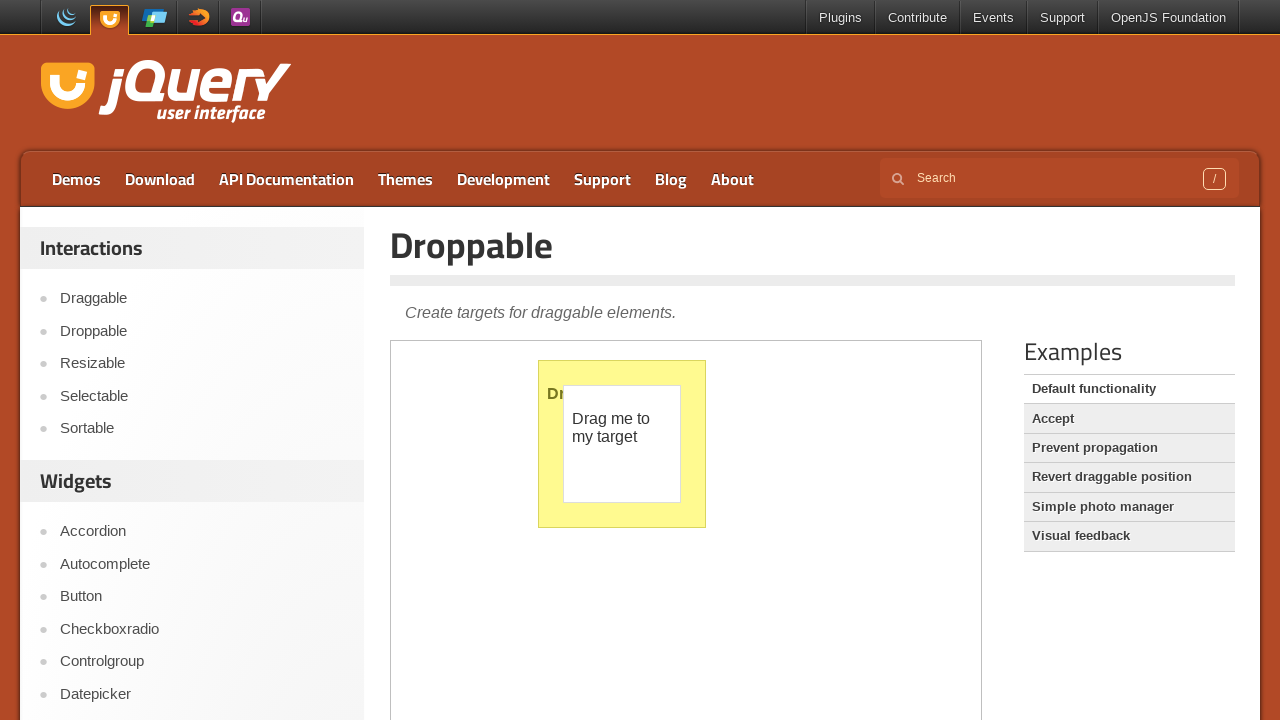

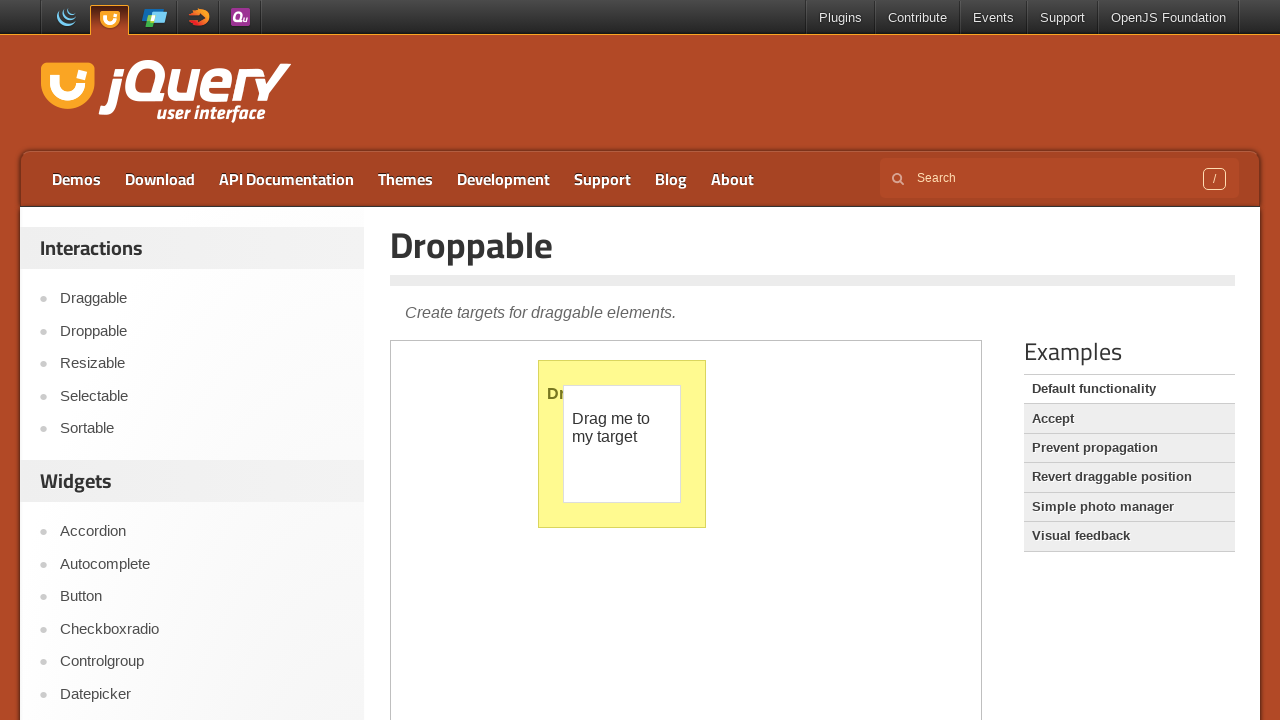